Tests iframe handling by switching to frame using name attribute and interacting with a text input inside the iframe

Starting URL: https://www.globalsqa.com/demo-site/frames-and-windows/#iFrame

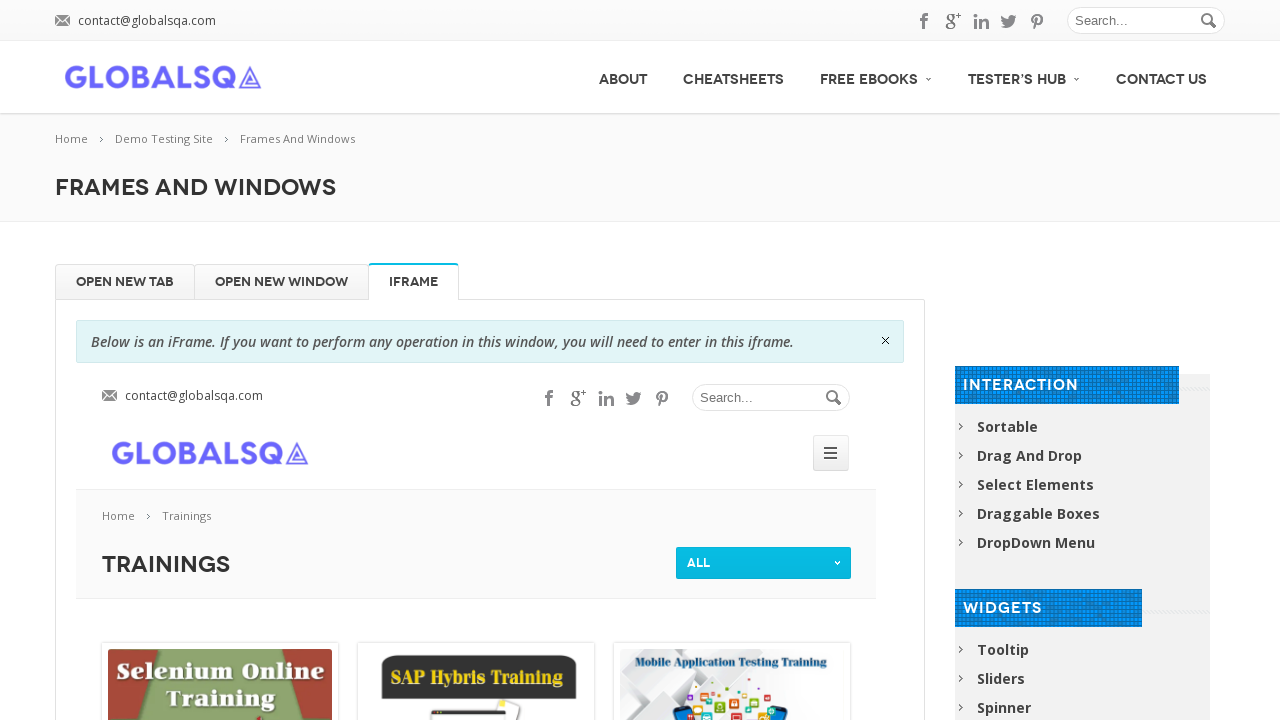

Located iframe with name 'globalSqa'
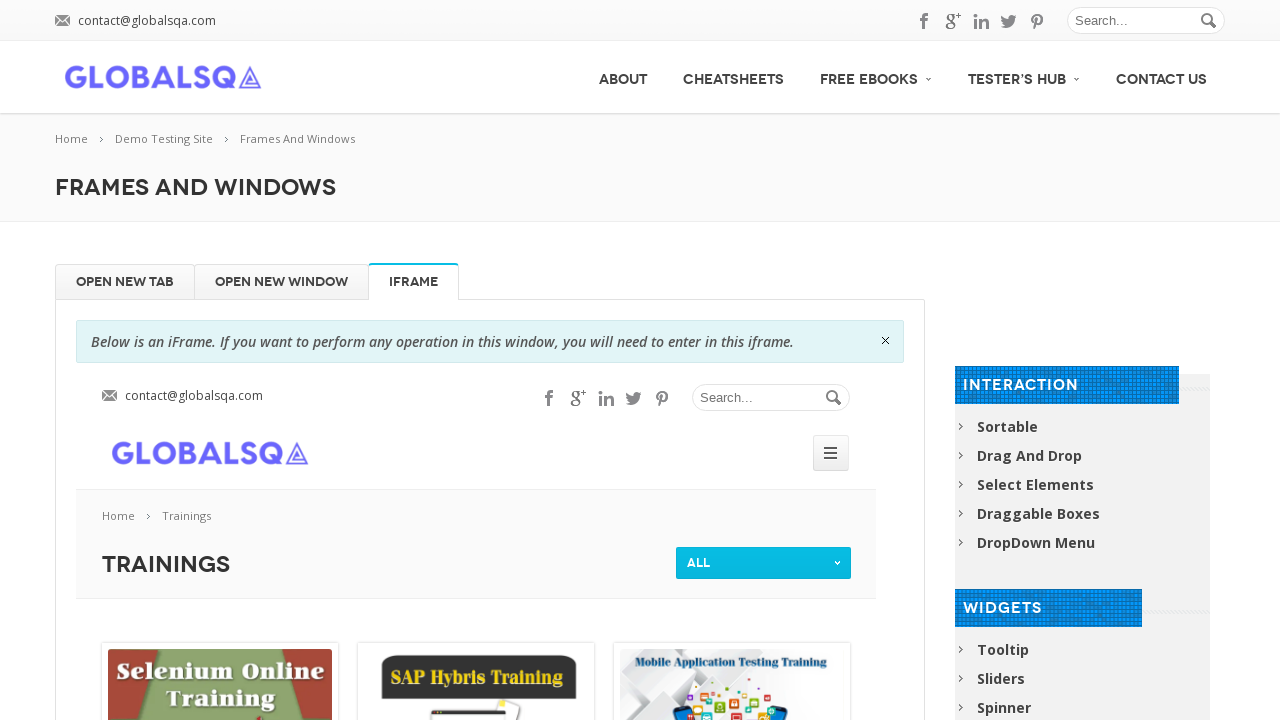

Filled text input inside iframe with 'Bluestone' on iframe[name='globalSqa'] >> internal:control=enter-frame >> input[type='text']
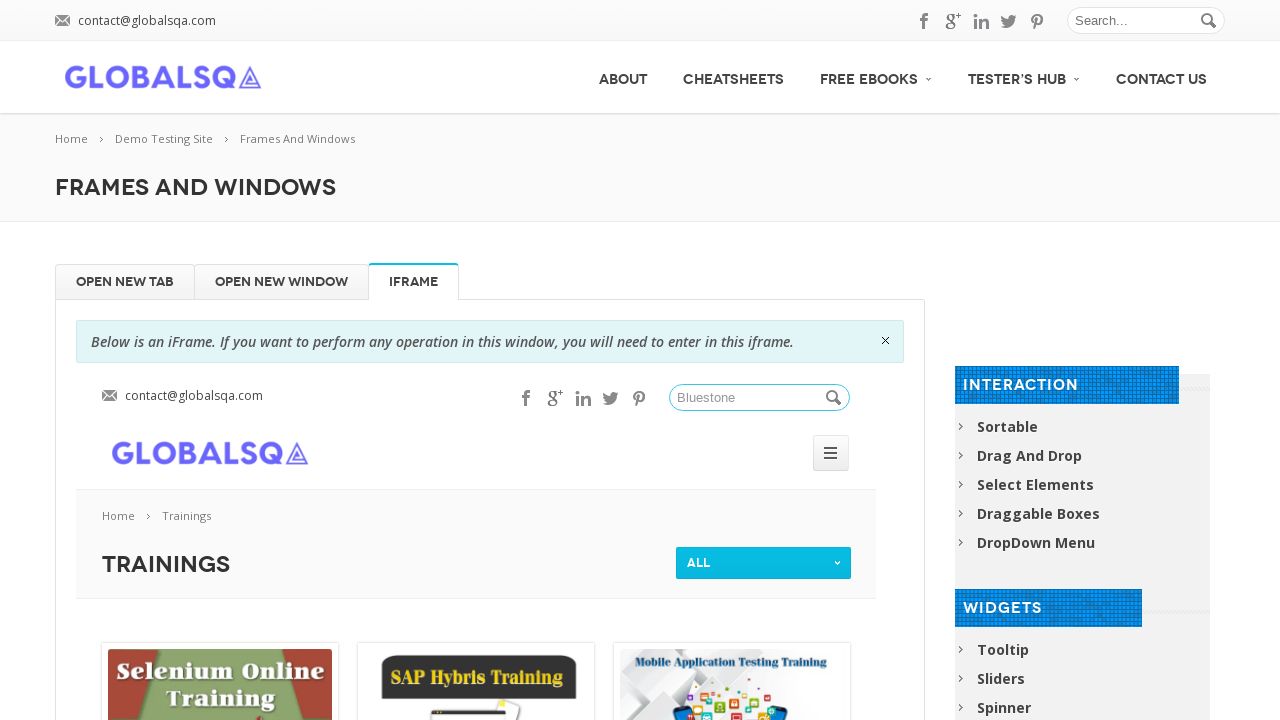

Waited 2 seconds to observe the result
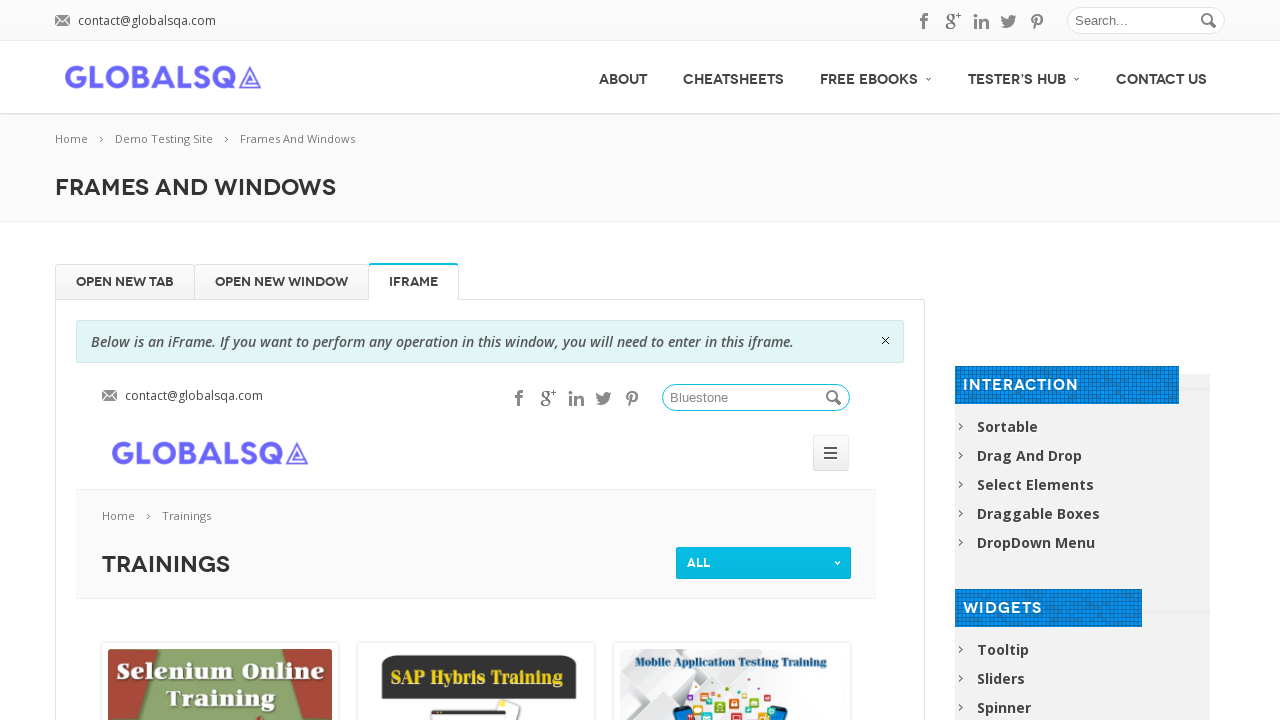

Cleared the text input field inside iframe on iframe[name='globalSqa'] >> internal:control=enter-frame >> input[type='text']
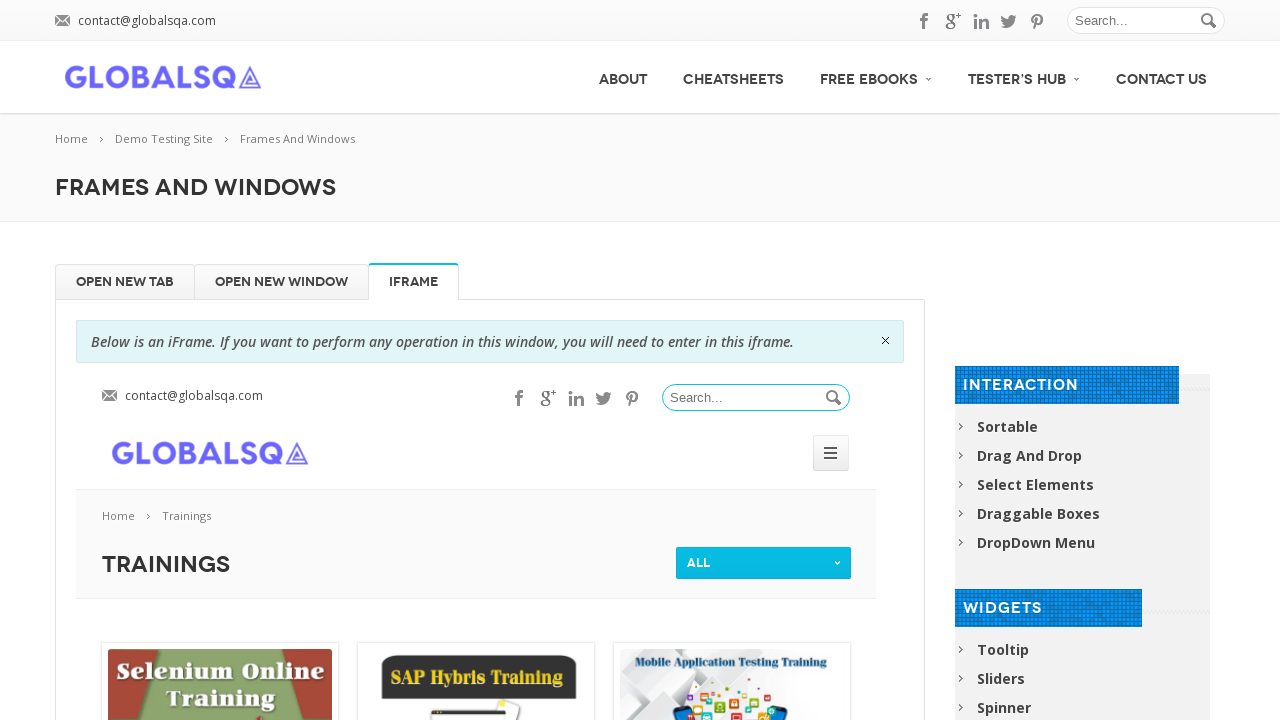

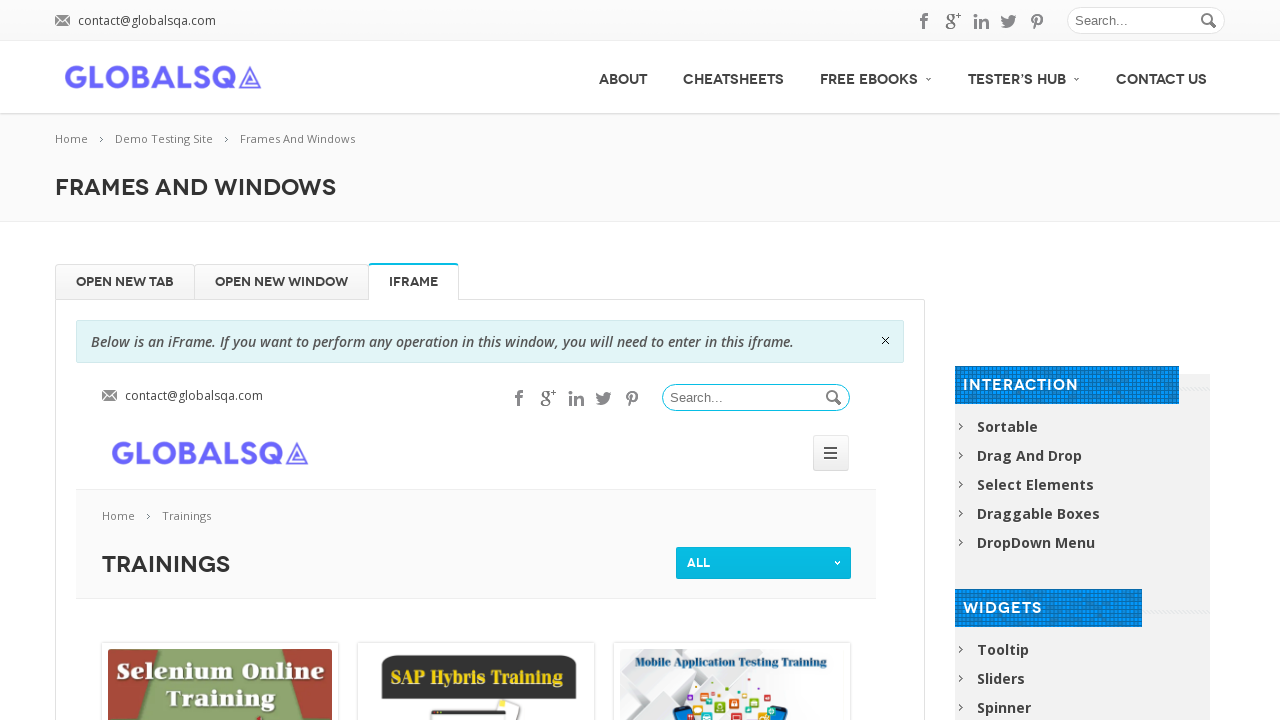